Tests a form submission on W3Schools tryit editor by filling first and last name fields, submitting the form, and verifying the result

Starting URL: https://www.w3schools.com/html/tryit.asp?filename=tryhtml_form_legend

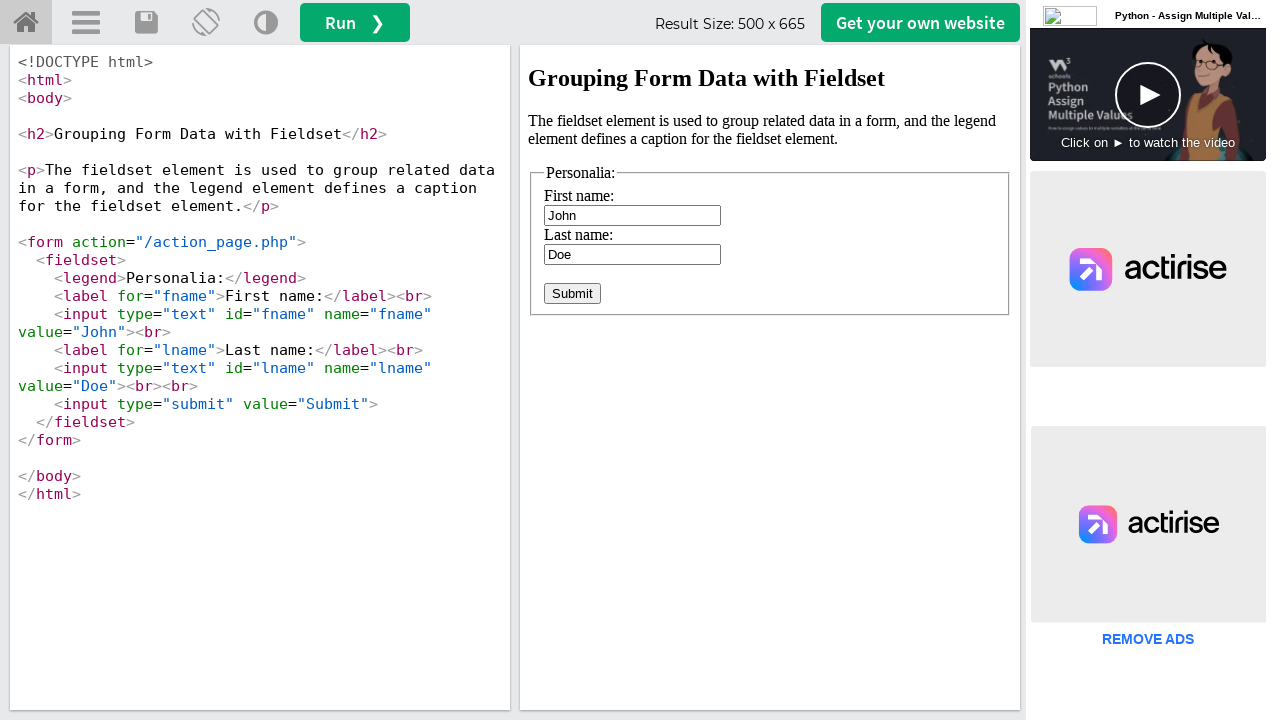

Located iframe containing the form
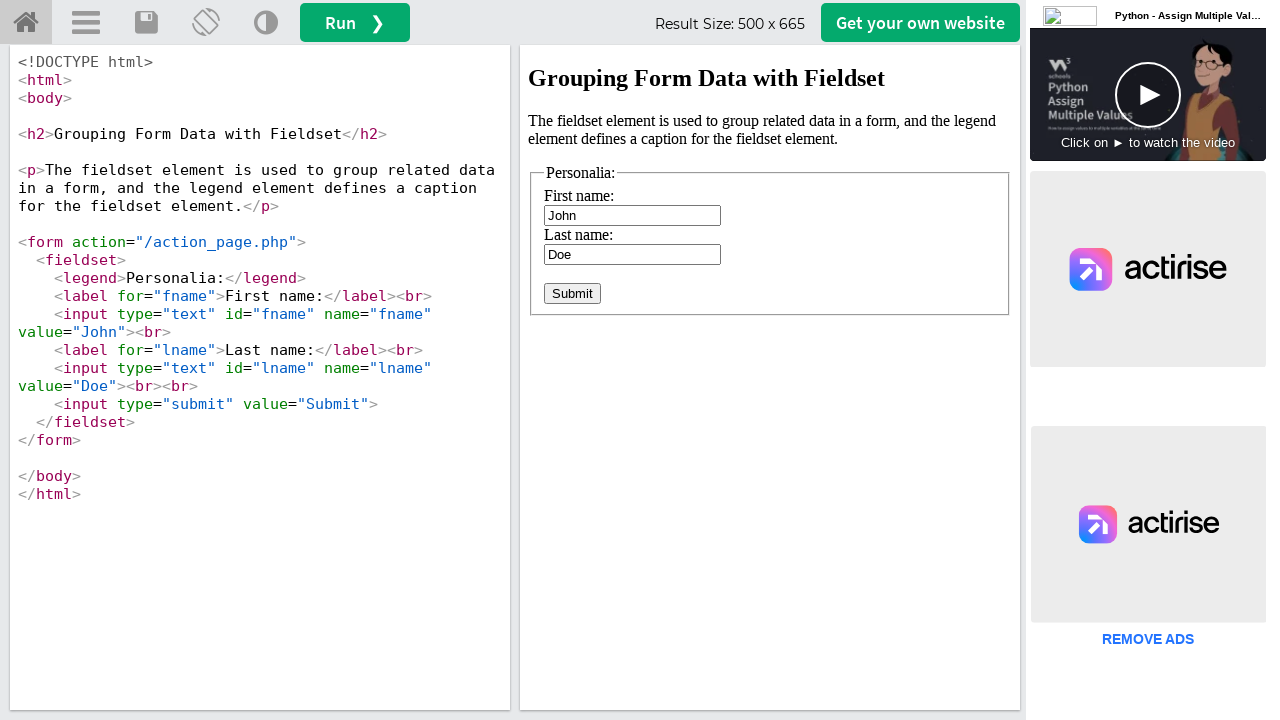

Form text input fields are visible
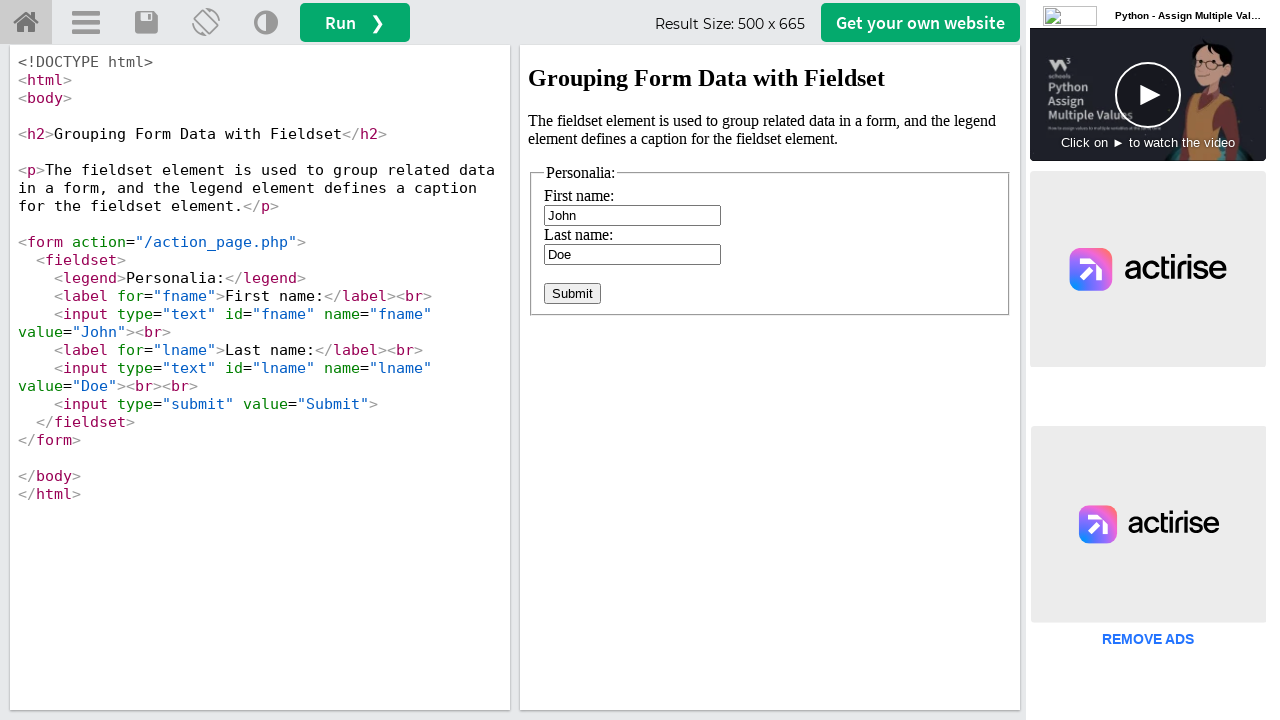

Located first name input field
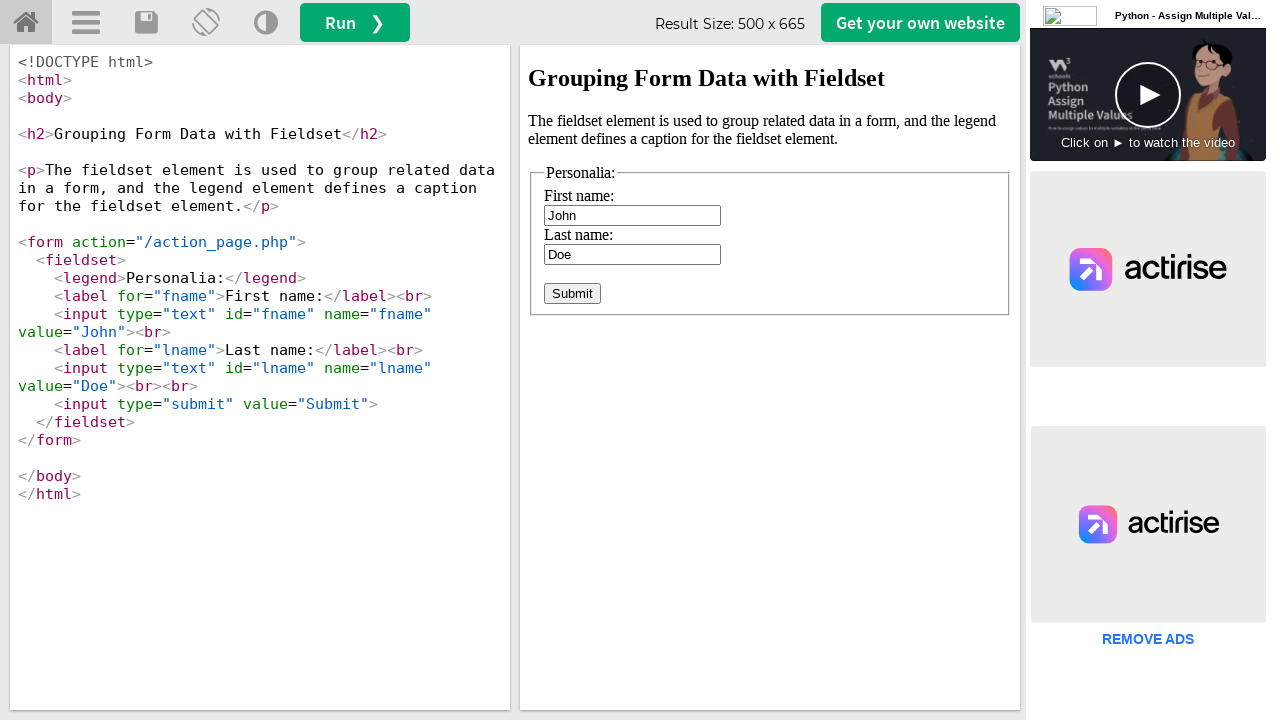

Located last name input field
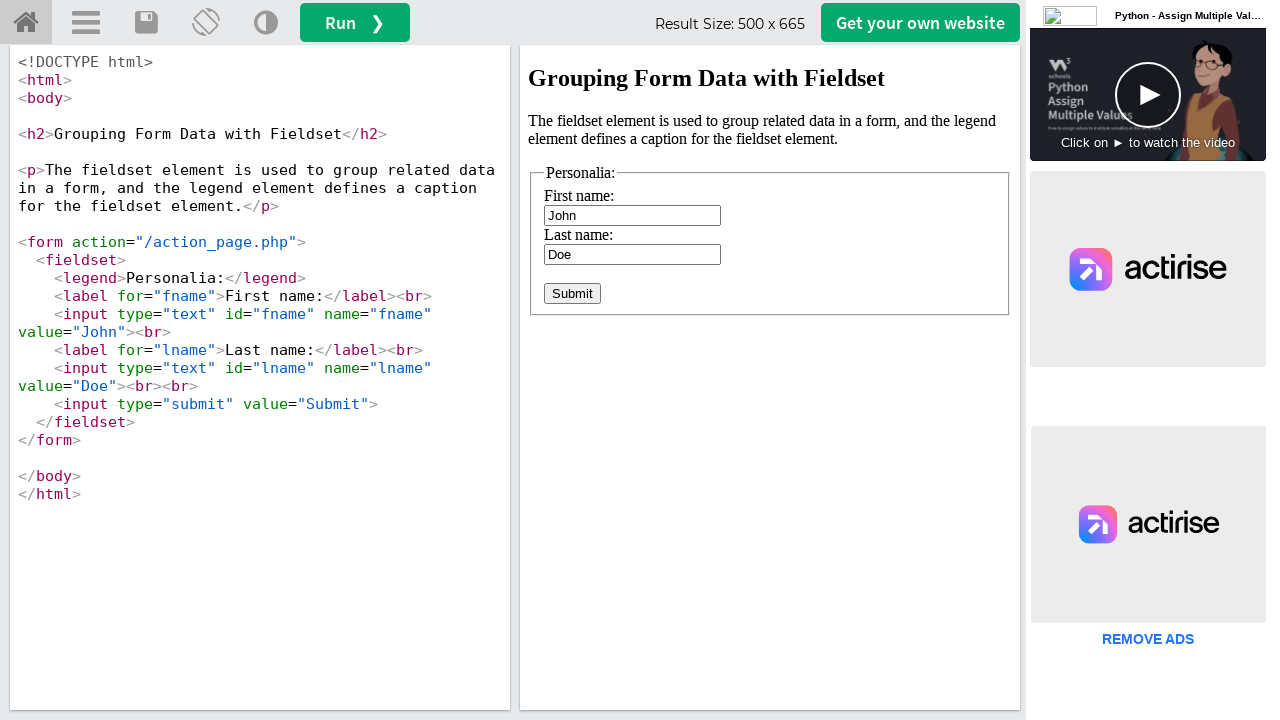

Cleared first name input field on iframe#iframeResult >> internal:control=enter-frame >> input[type='text'] >> nth
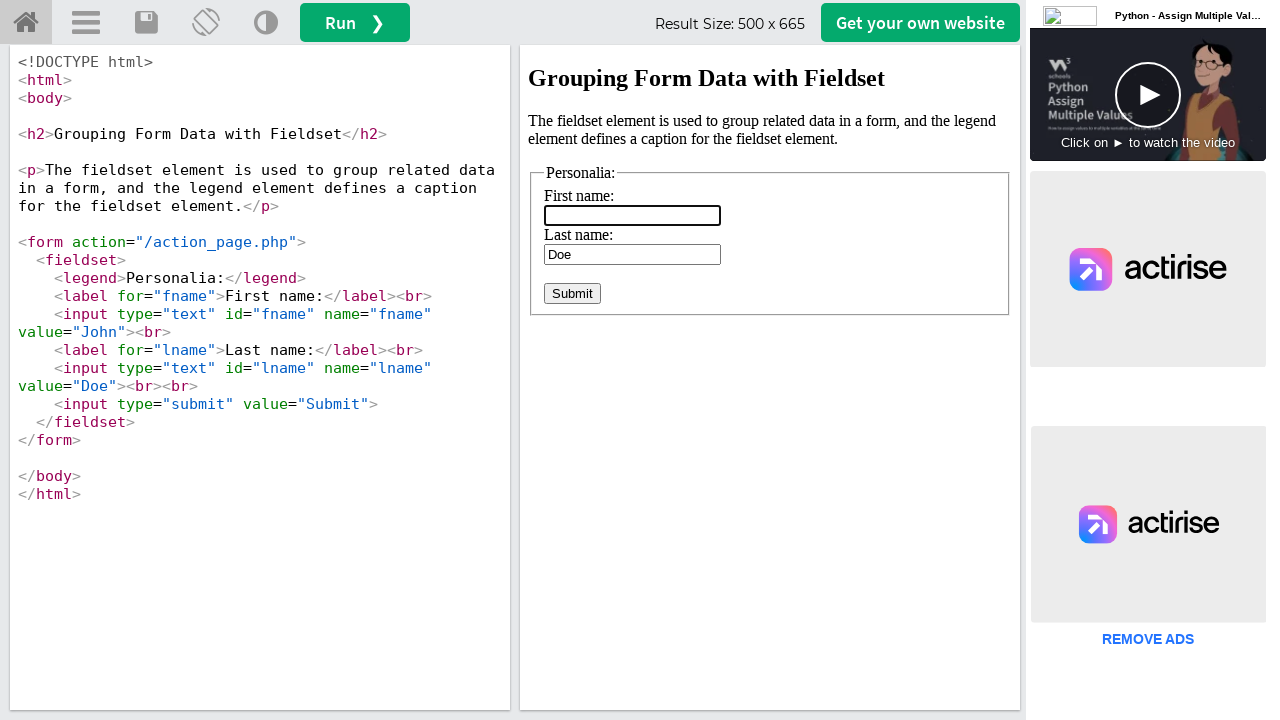

Filled first name field with 'John' on iframe#iframeResult >> internal:control=enter-frame >> input[type='text'] >> nth
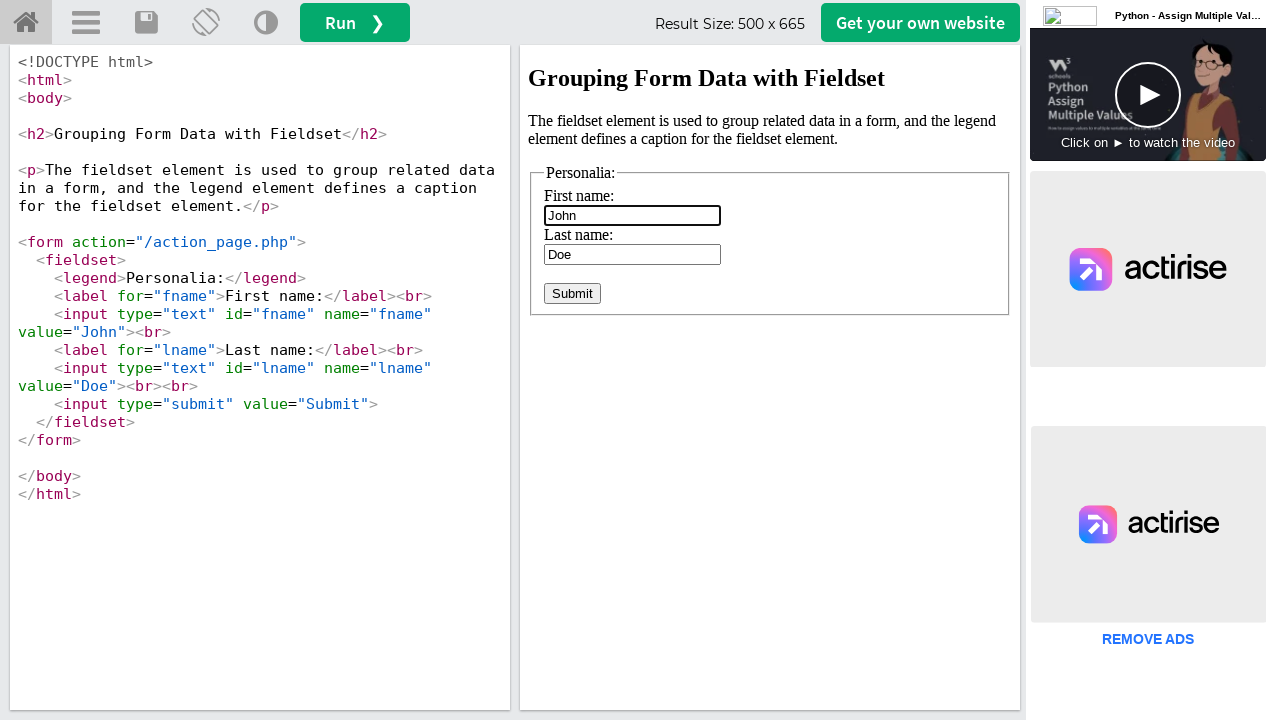

Cleared last name input field on iframe#iframeResult >> internal:control=enter-frame >> input[type='text'] >> nth
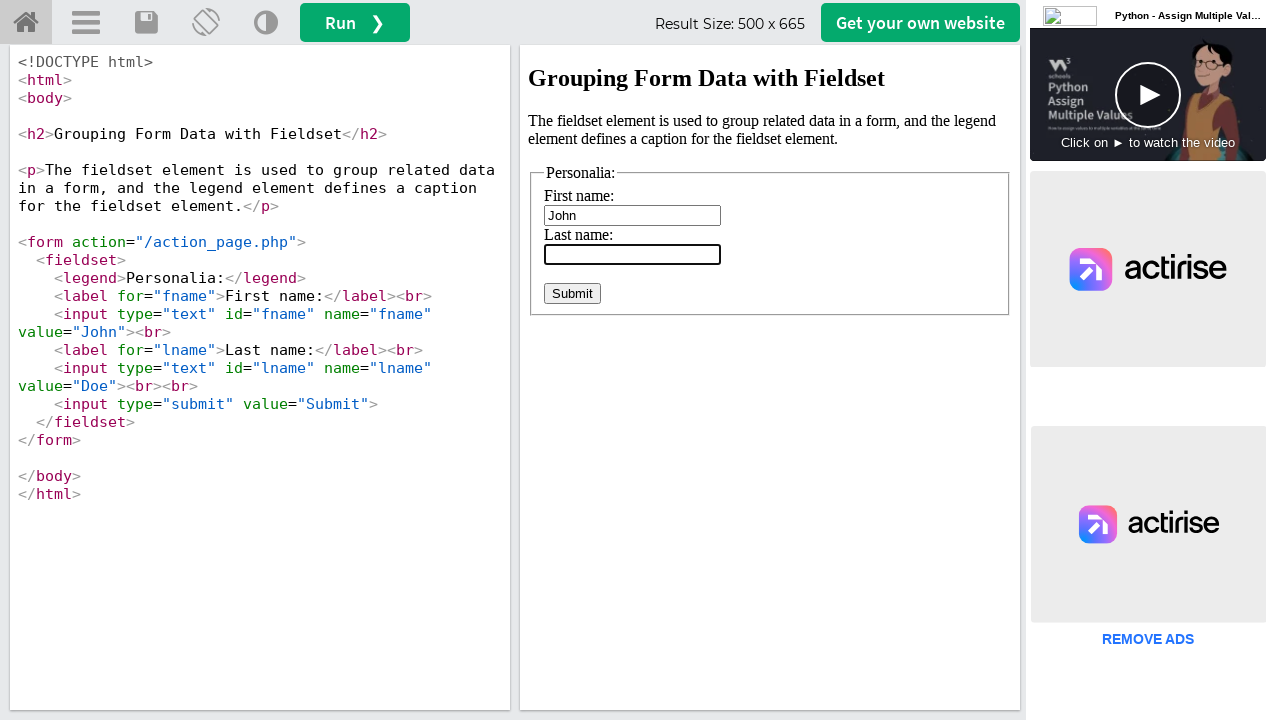

Filled last name field with 'Smith' on iframe#iframeResult >> internal:control=enter-frame >> input[type='text'] >> nth
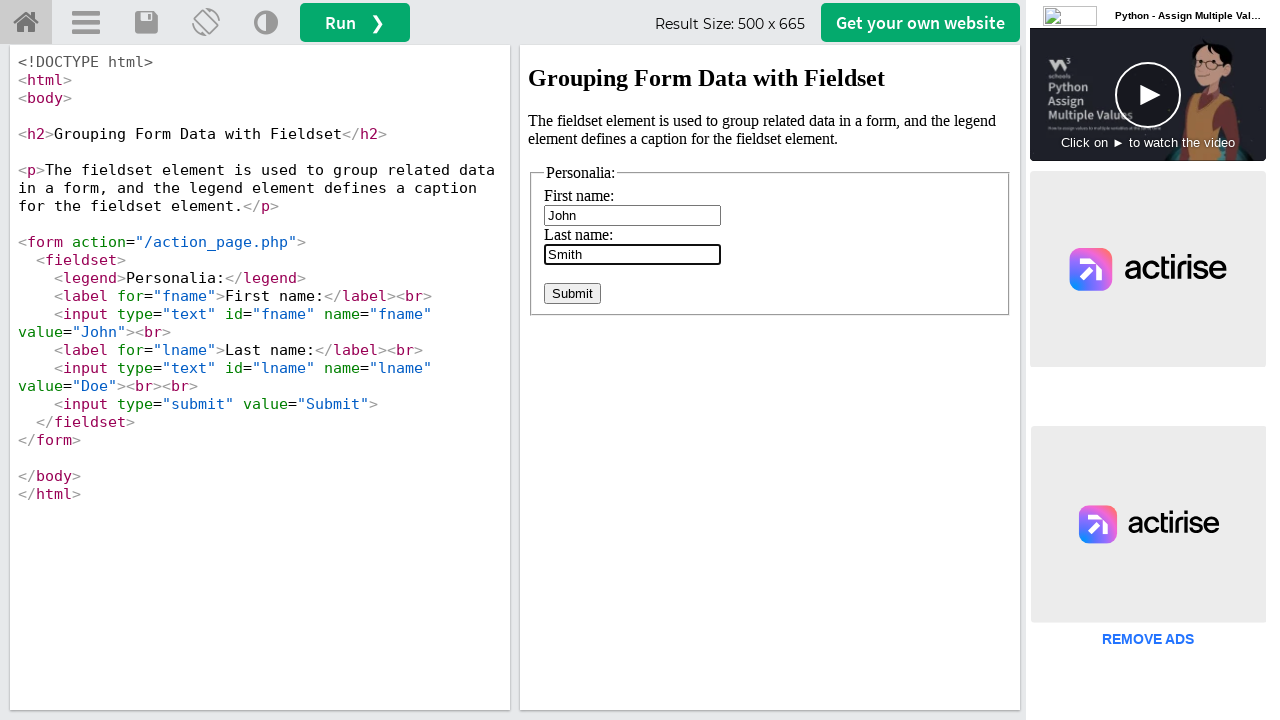

Clicked form submit button at (572, 294) on iframe#iframeResult >> internal:control=enter-frame >> input[type='submit']
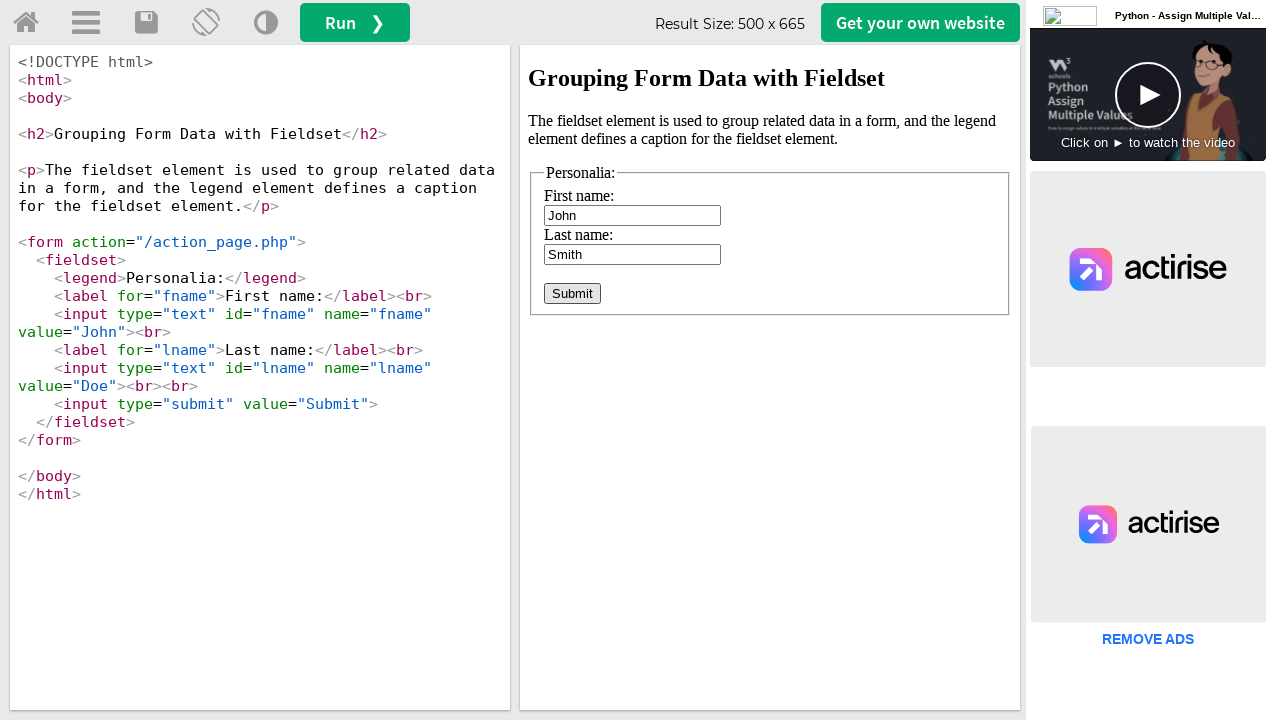

Form submission result appeared
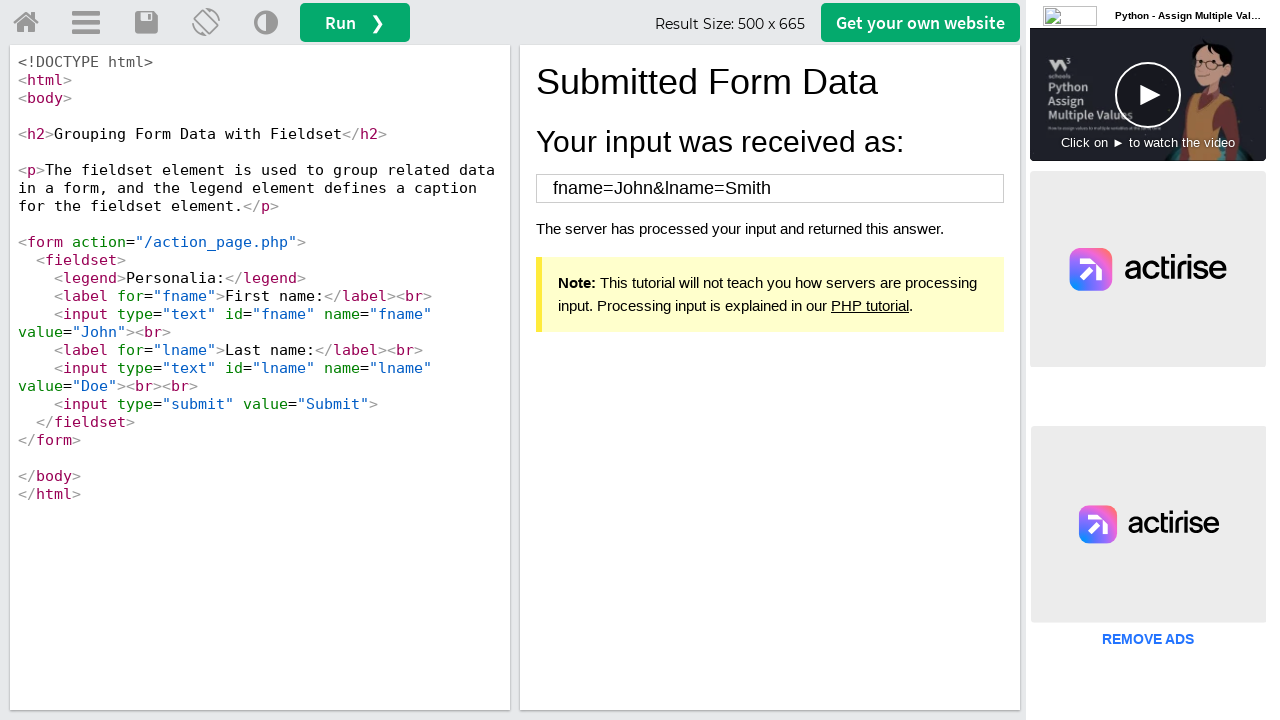

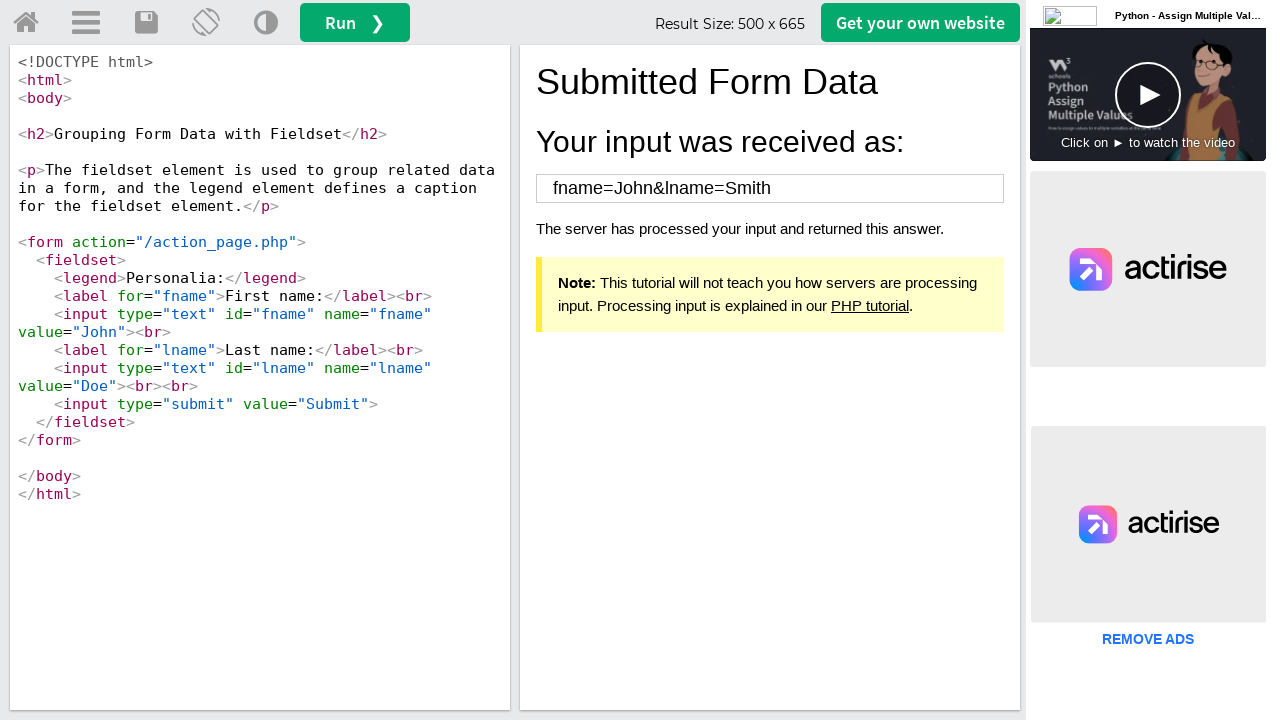